Tests dropdown selection functionality by selecting different countries using various methods (by index, by value, and by visible text)

Starting URL: https://www.globalsqa.com/demo-site/select-dropdown-menu/

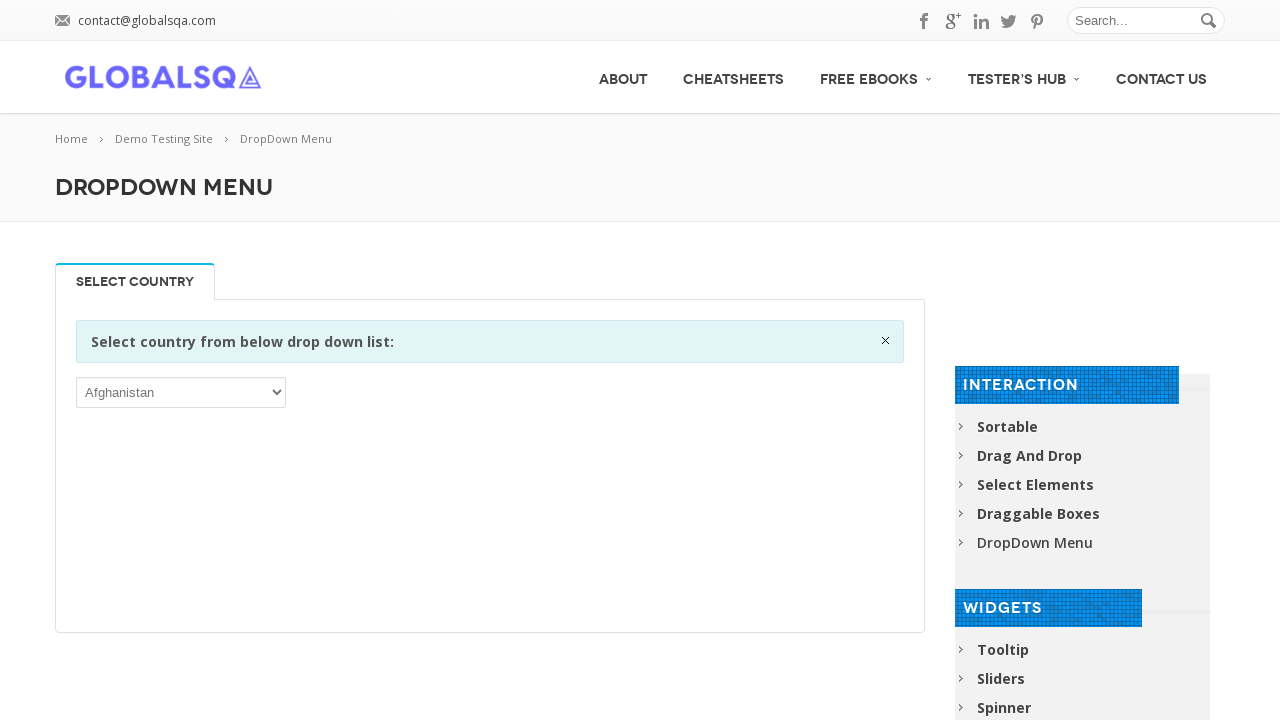

Located dropdown element
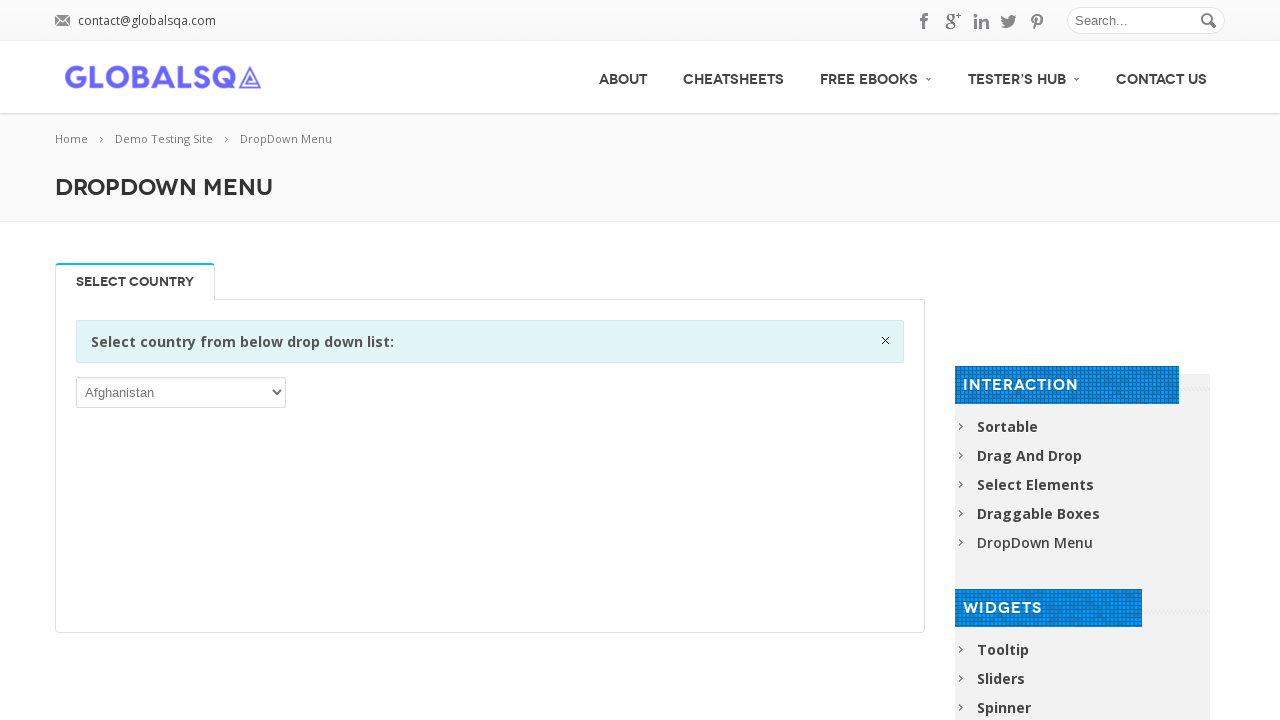

Selected dropdown option by index (2nd option) on select
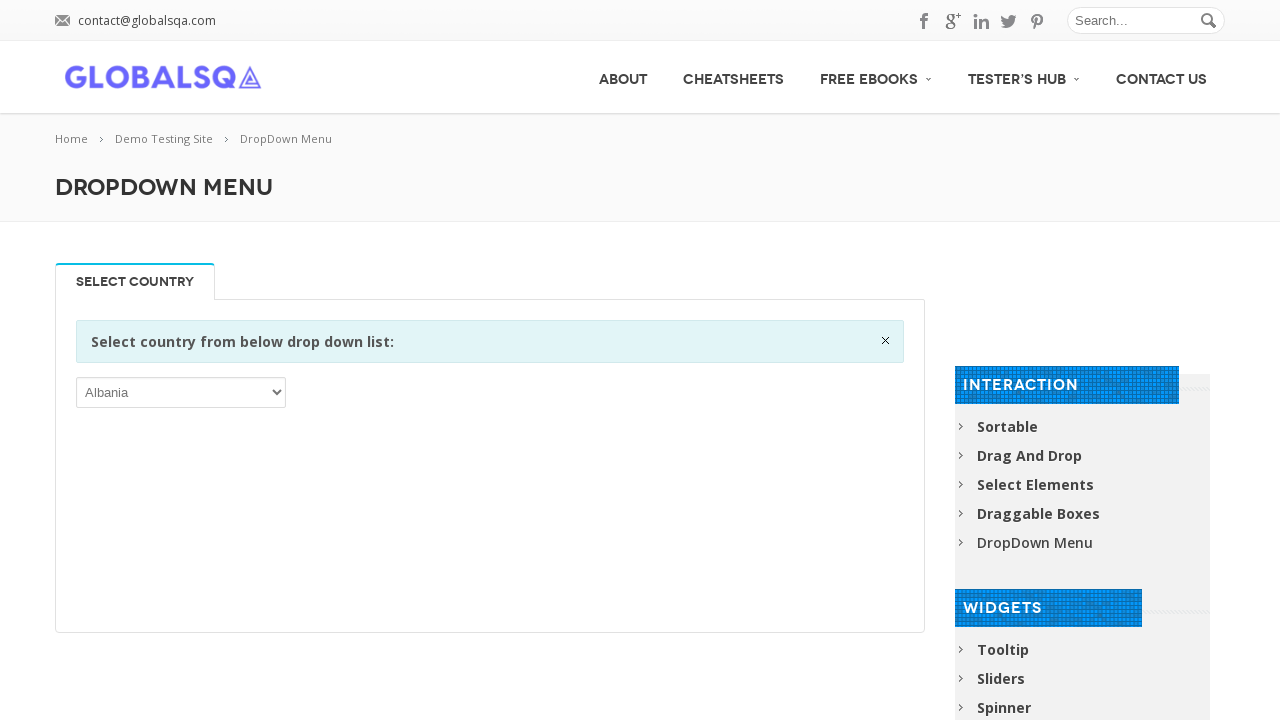

Selected dropdown option by value attribute (FRA) on select
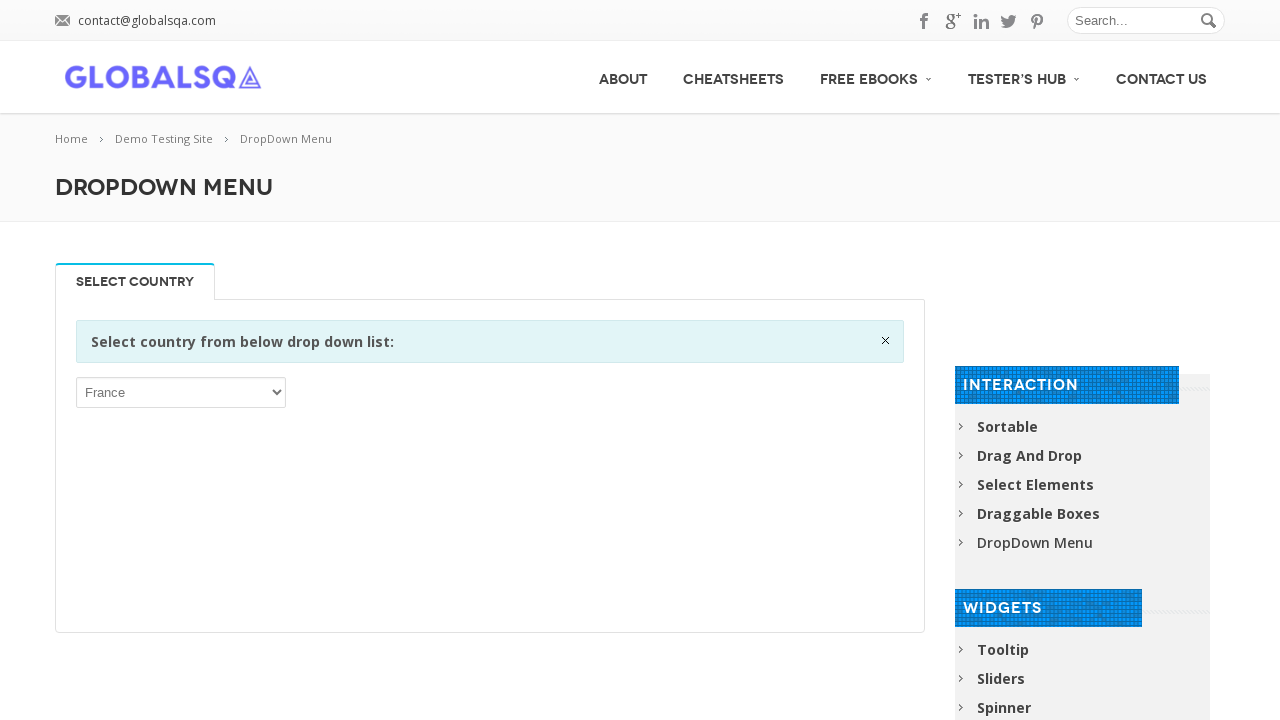

Selected dropdown option by visible text (United States) on select
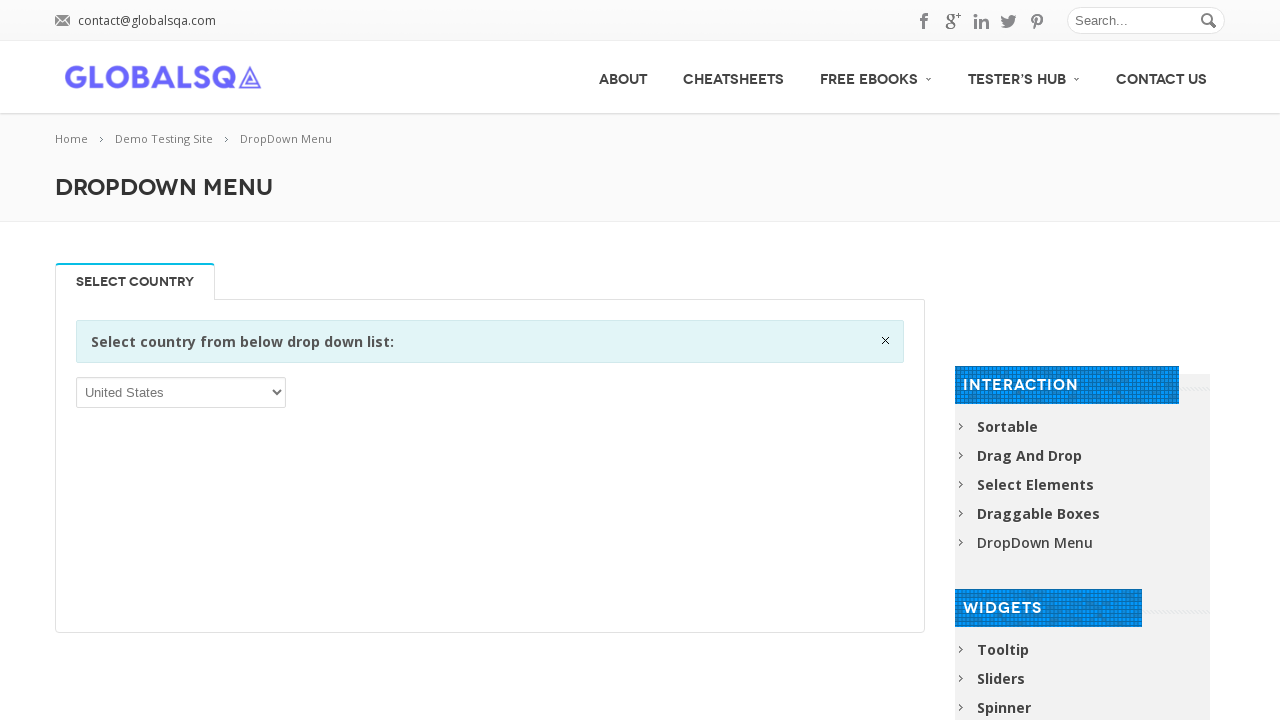

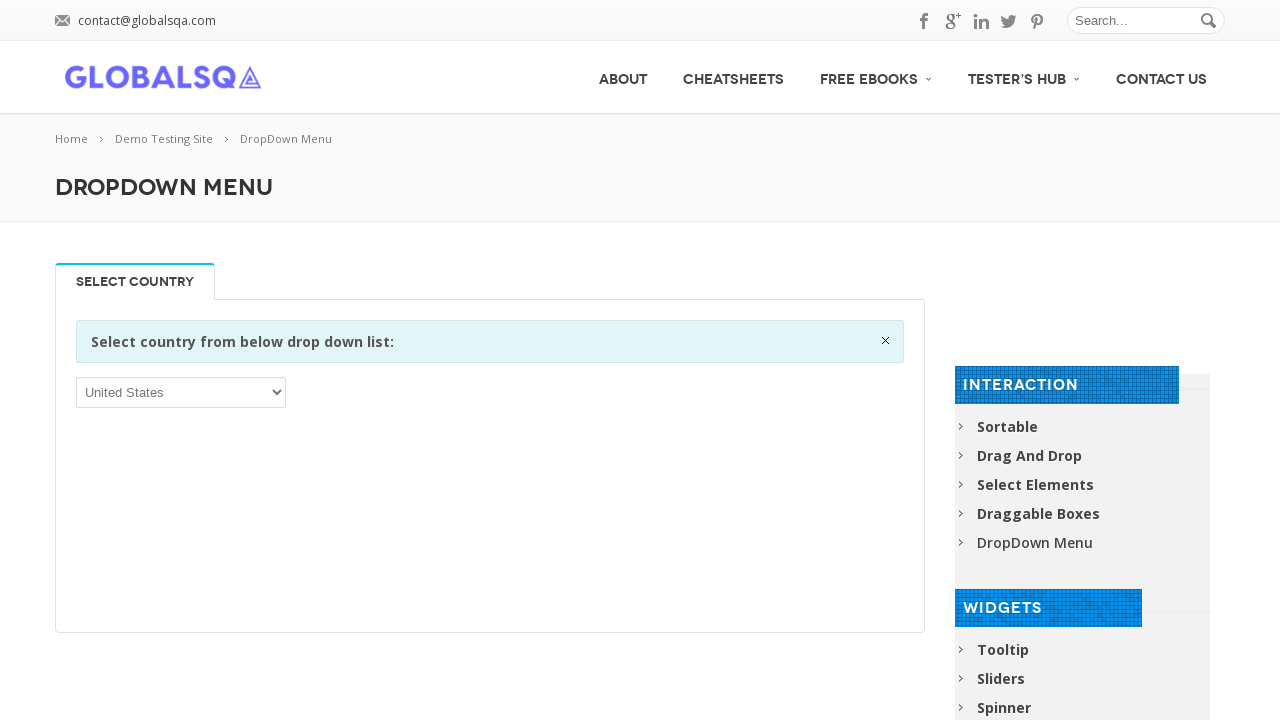